Tests clicking the Back button on the answers page to return to question 1

Starting URL: https://shemsvcollege.github.io/Trivia/

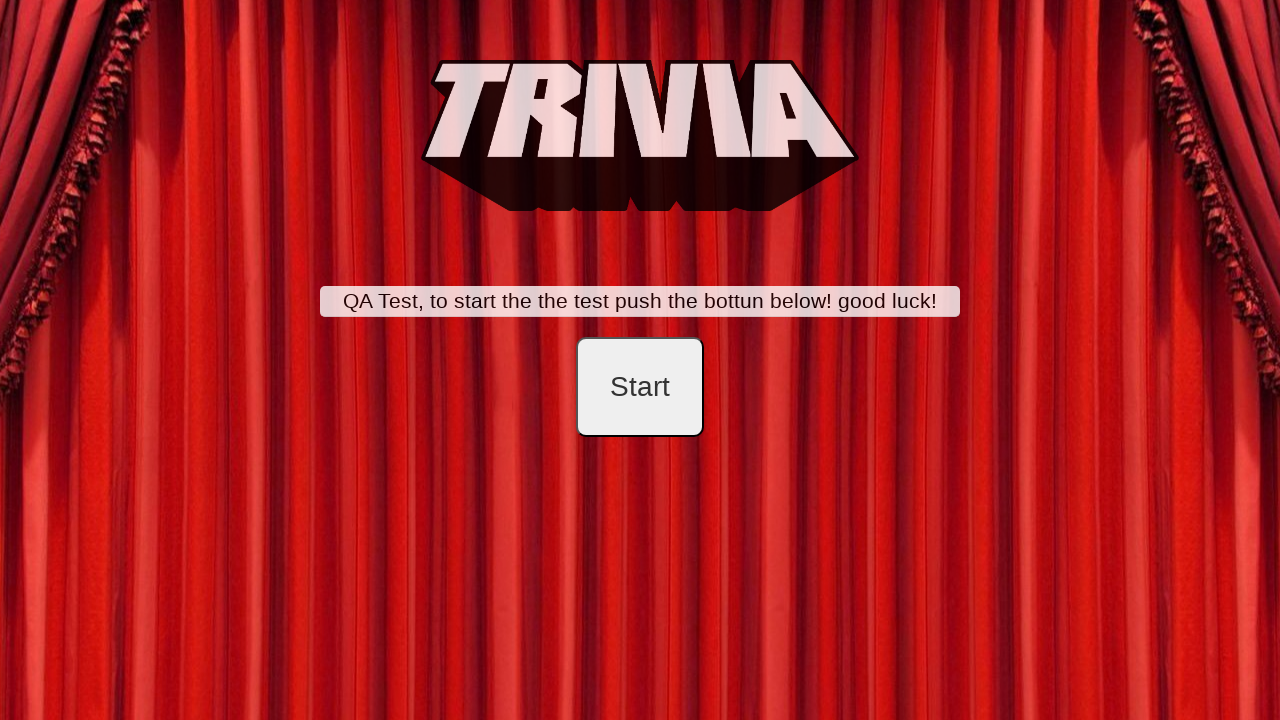

Clicked start button to begin trivia at (640, 387) on #startB
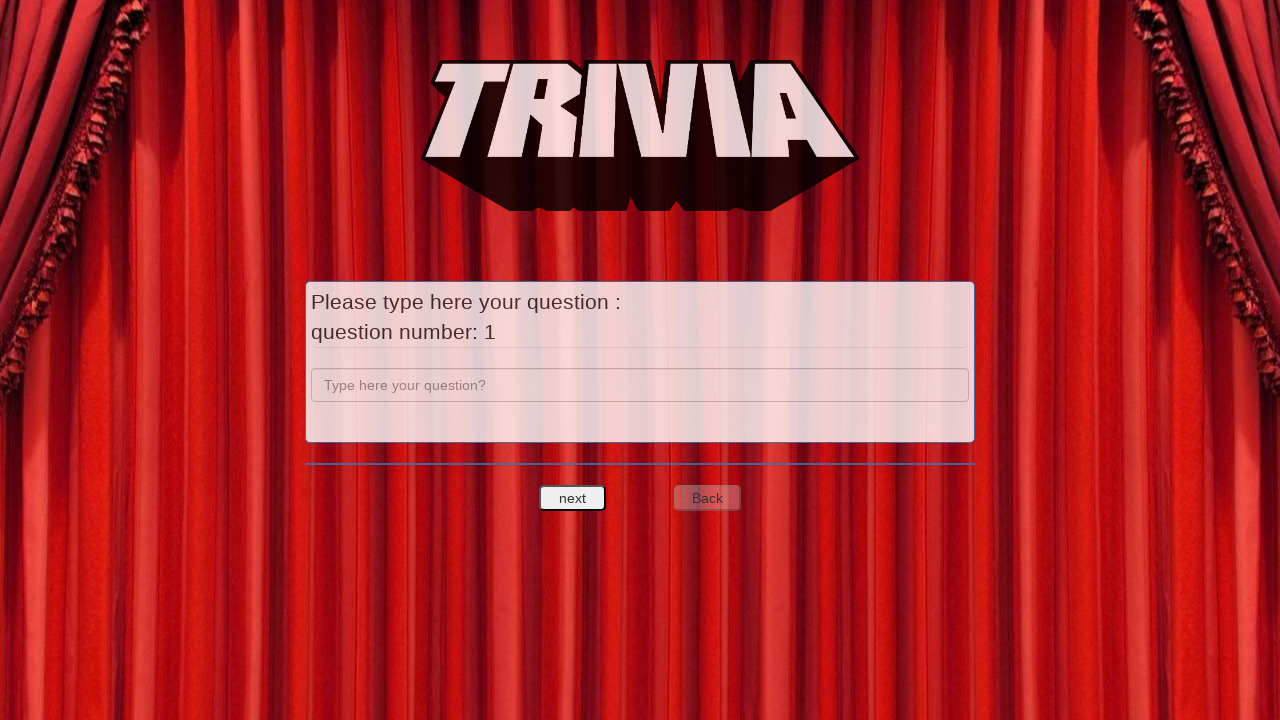

Entered answer 'a' in question field on input[name='question']
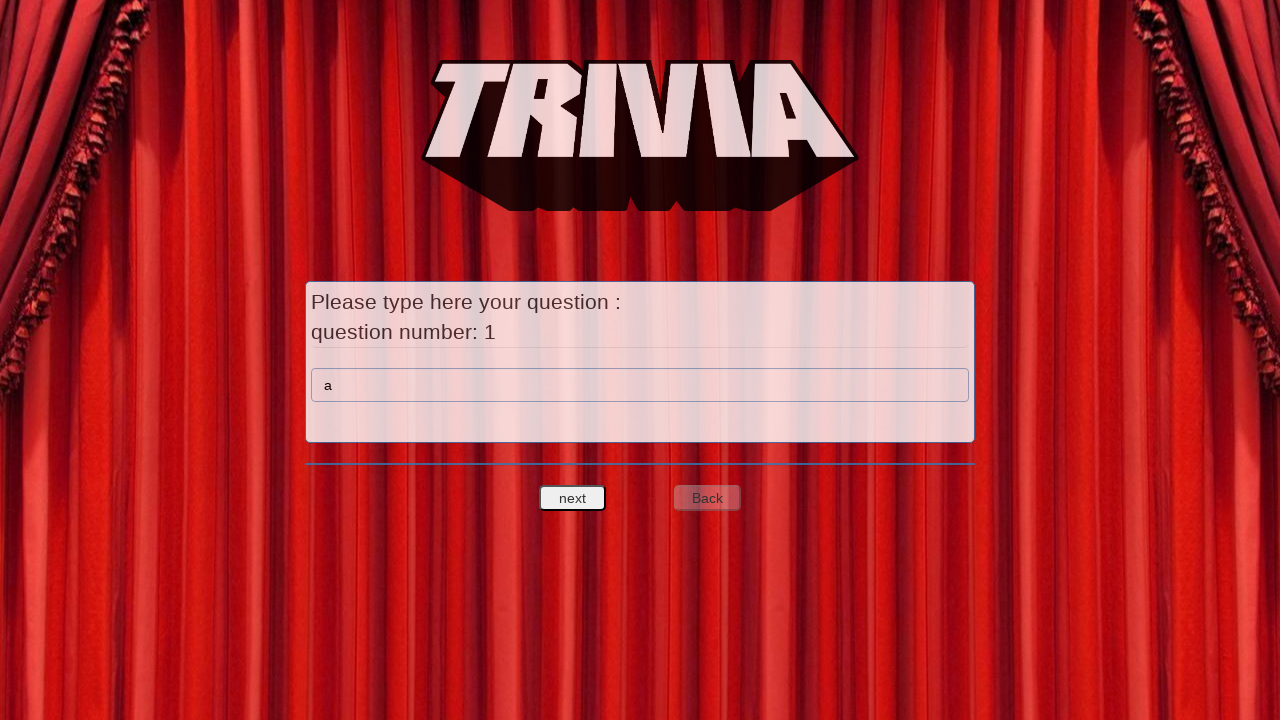

Clicked next question button to proceed at (573, 498) on #nextquest
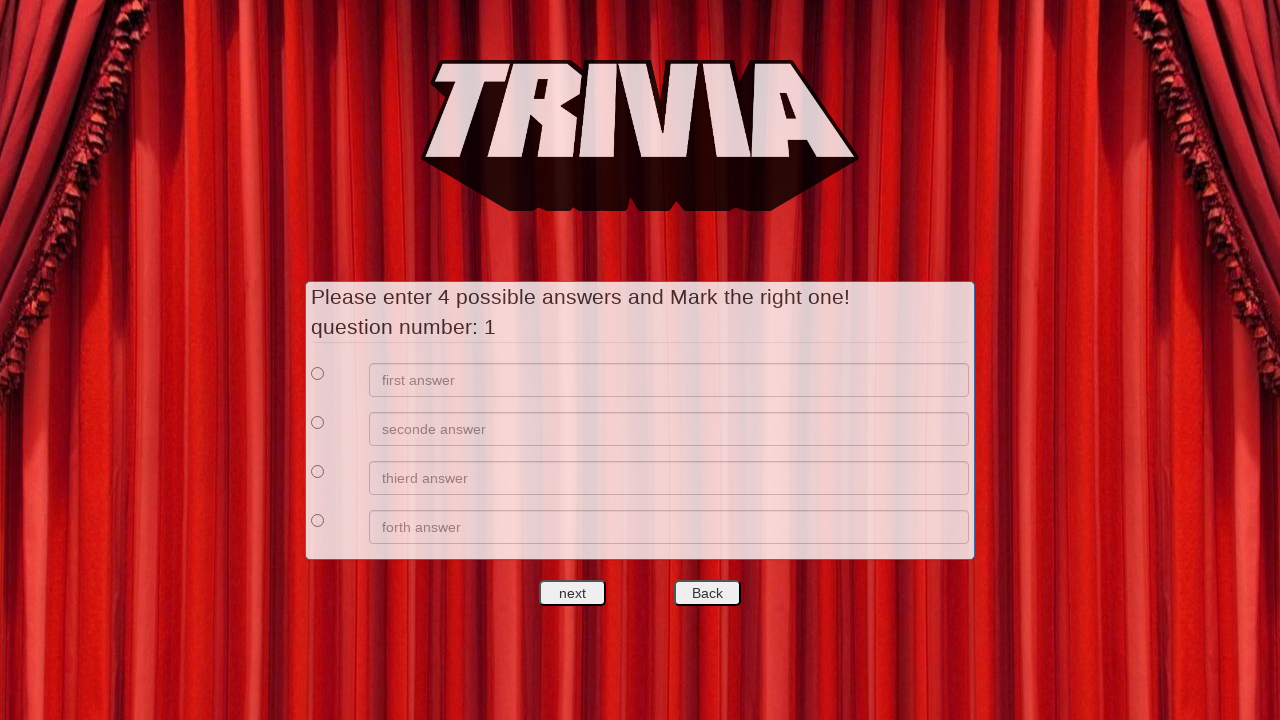

Clicked back button on answers page at (707, 593) on #backquest
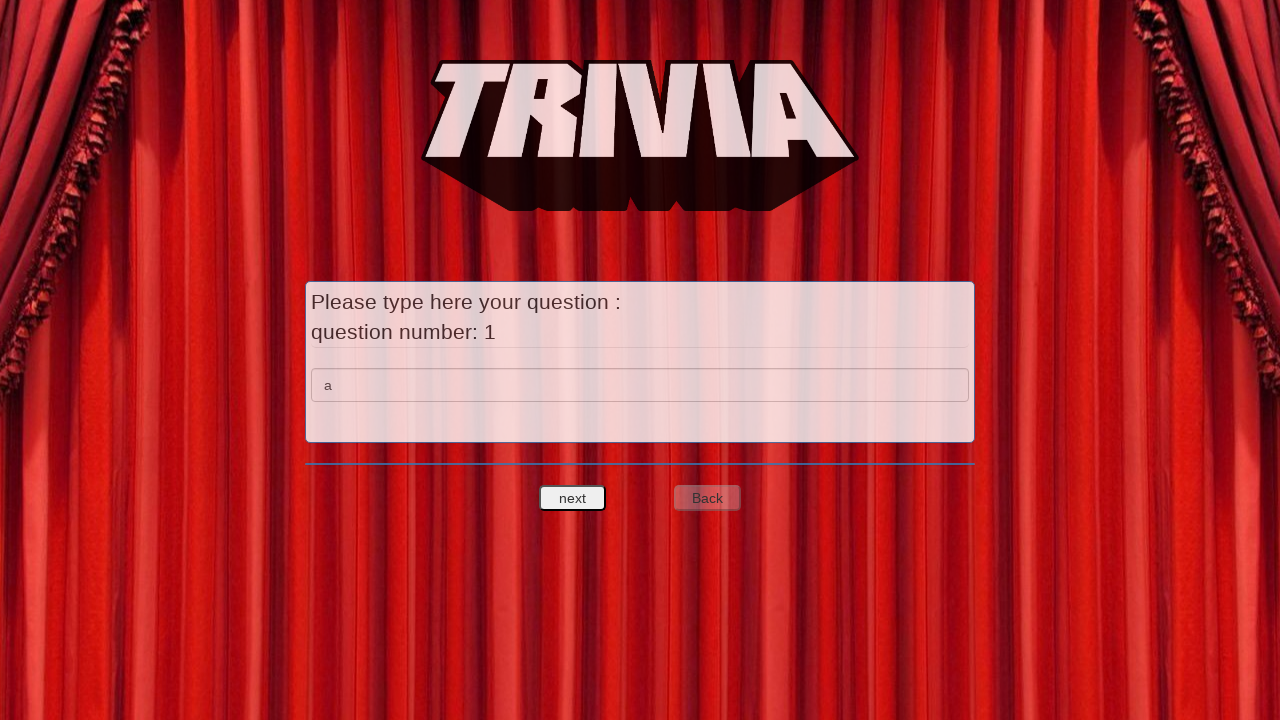

Verified return to question 1 after clicking back button
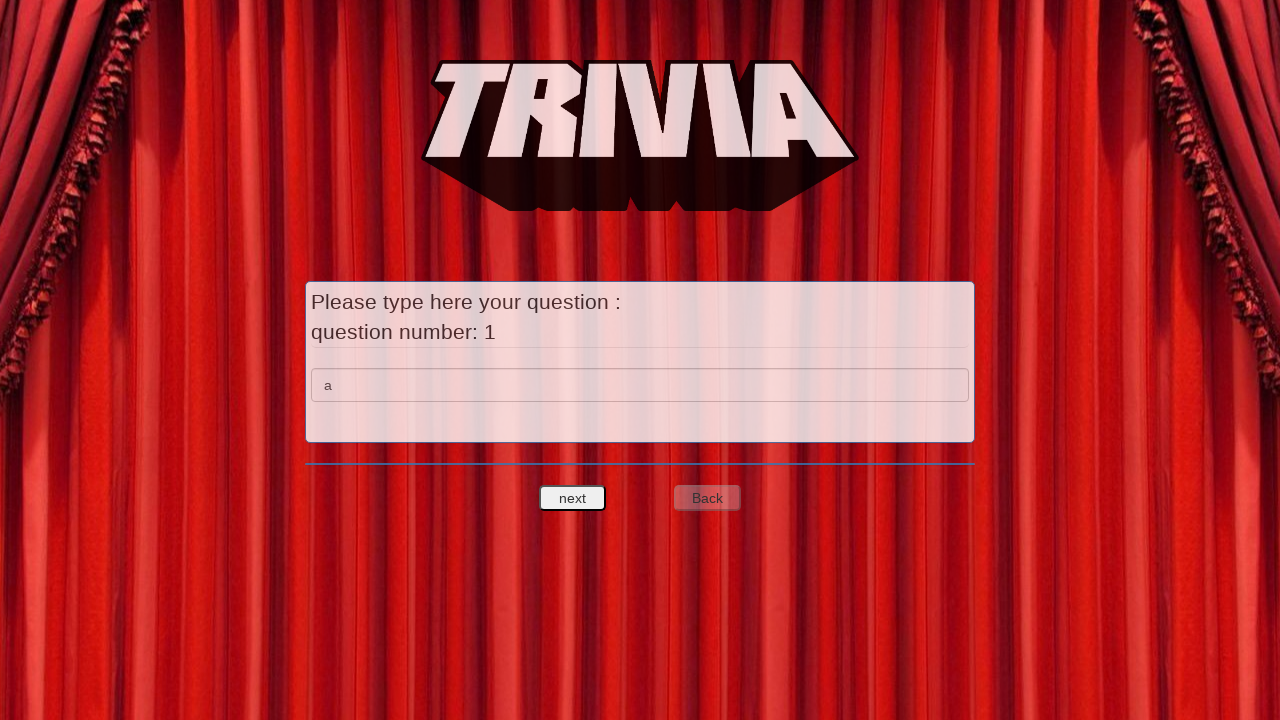

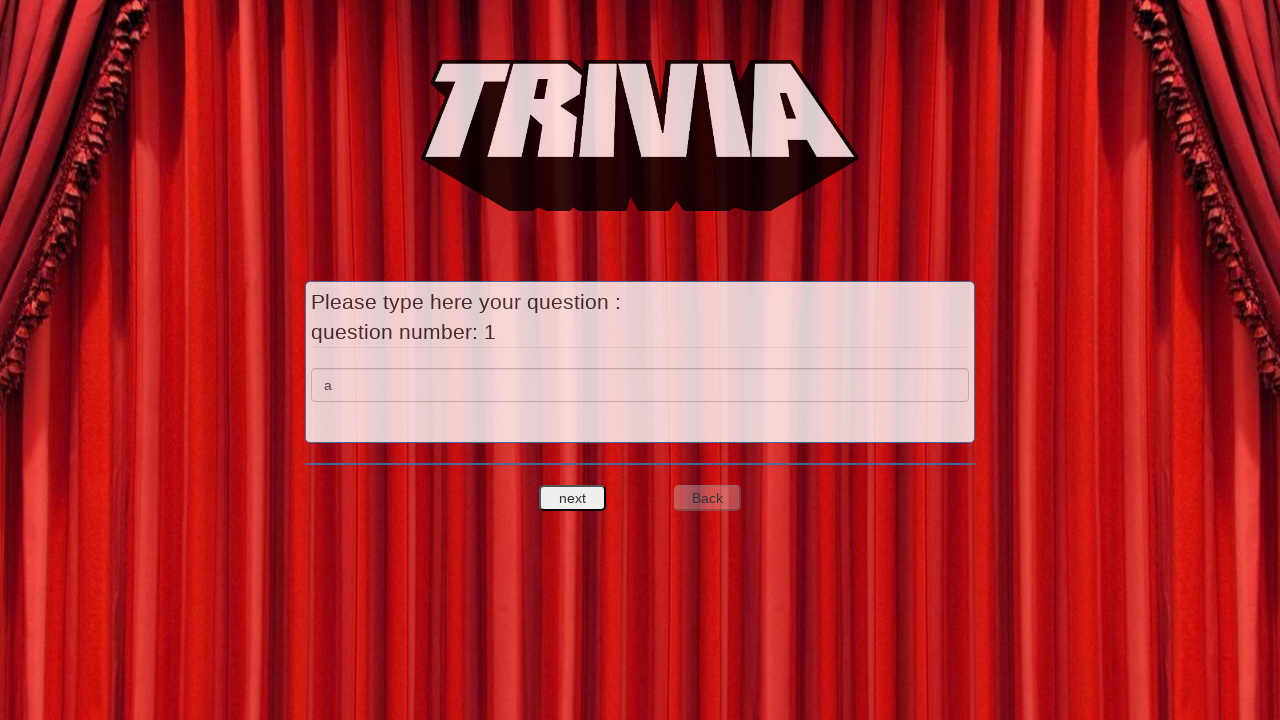